Opens the Jio website homepage and sets up the browser viewport. This is a basic navigation test that verifies the website is accessible.

Starting URL: https://www.jio.com/

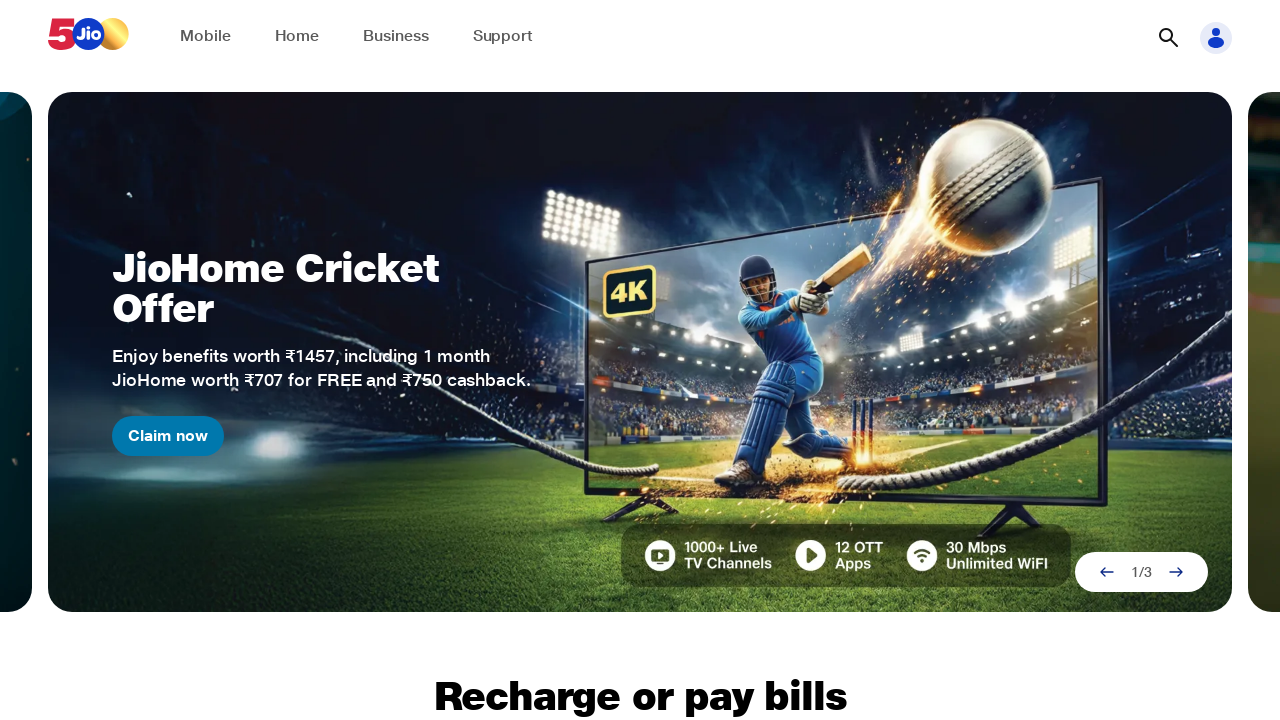

Waited for Jio.com homepage to load (domcontentloaded)
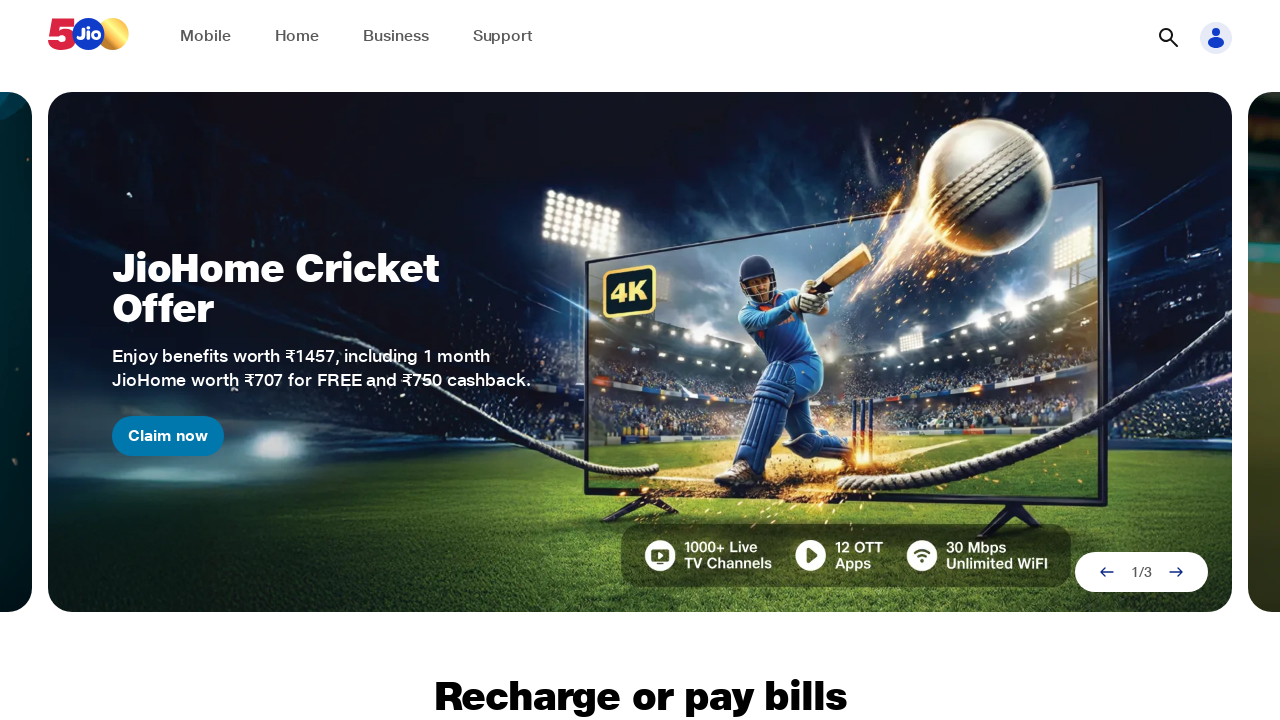

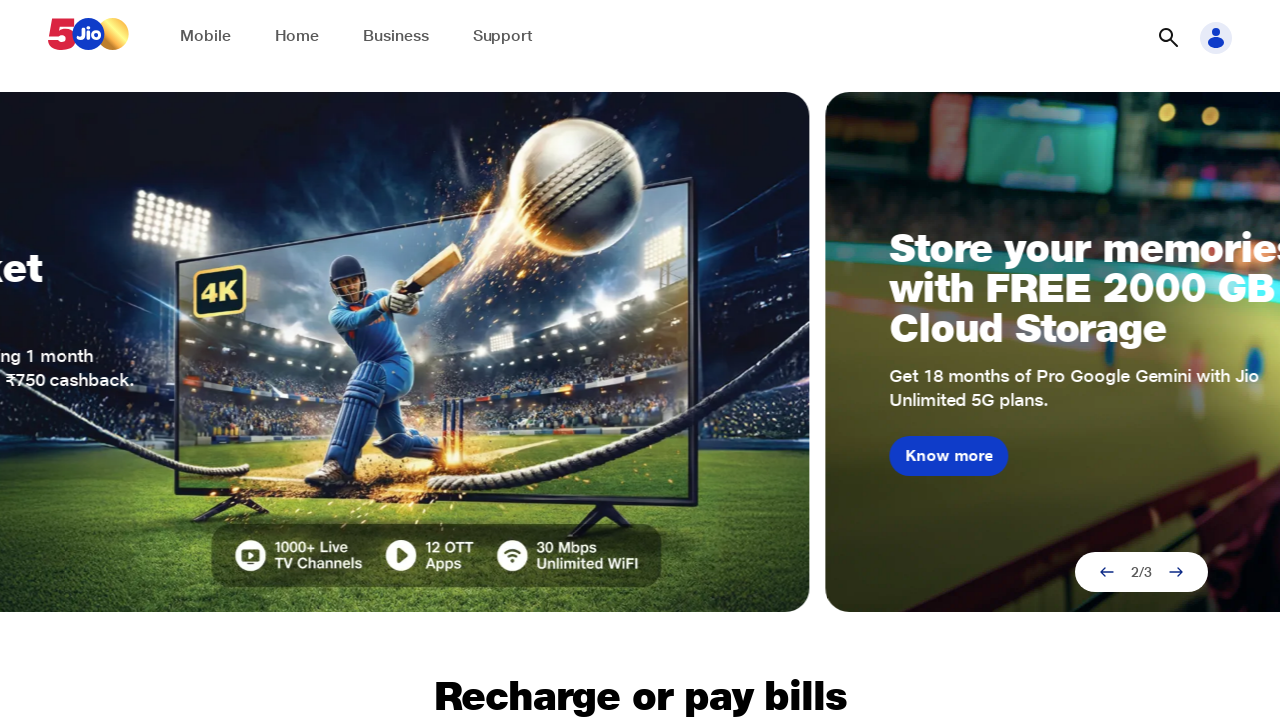